Tests A/B testing opt-out by adding the opt-out cookie before navigating to the A/B test page, then verifying the page shows no A/B test.

Starting URL: http://the-internet.herokuapp.com

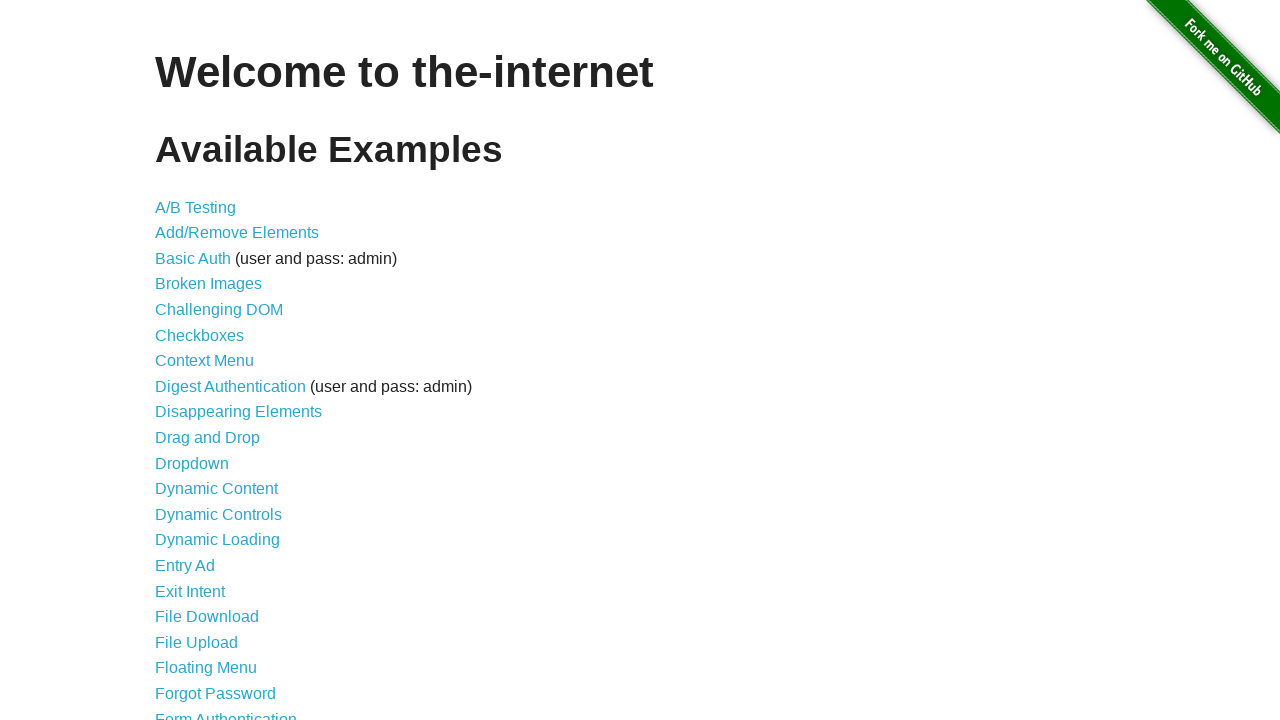

Added optimizelyOptOut cookie to opt out of A/B testing
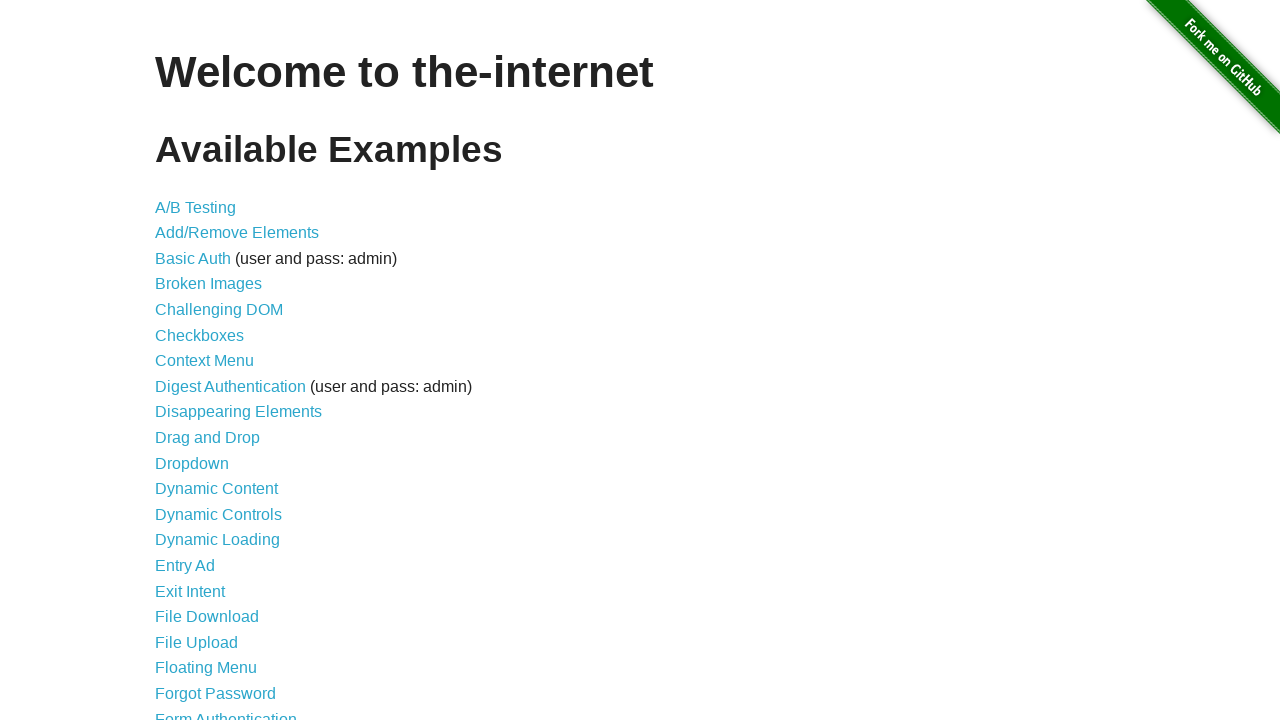

Navigated to A/B test page
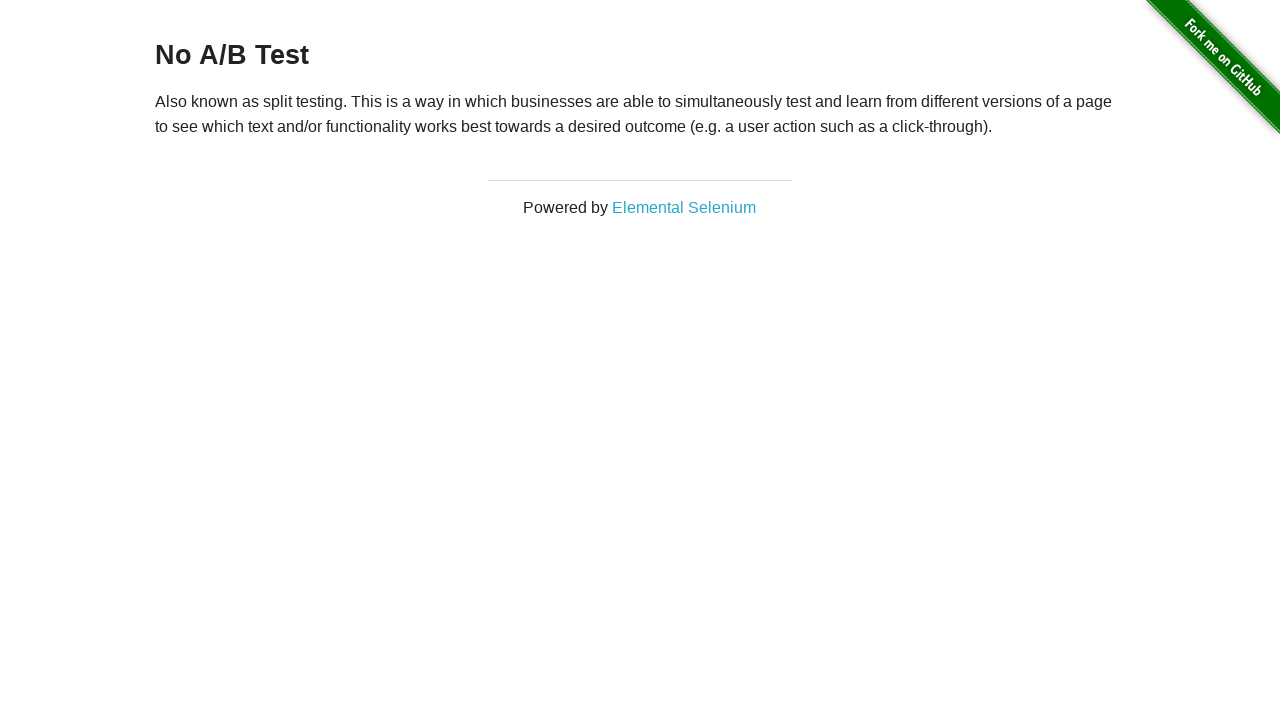

Retrieved heading text to verify A/B test opt-out status
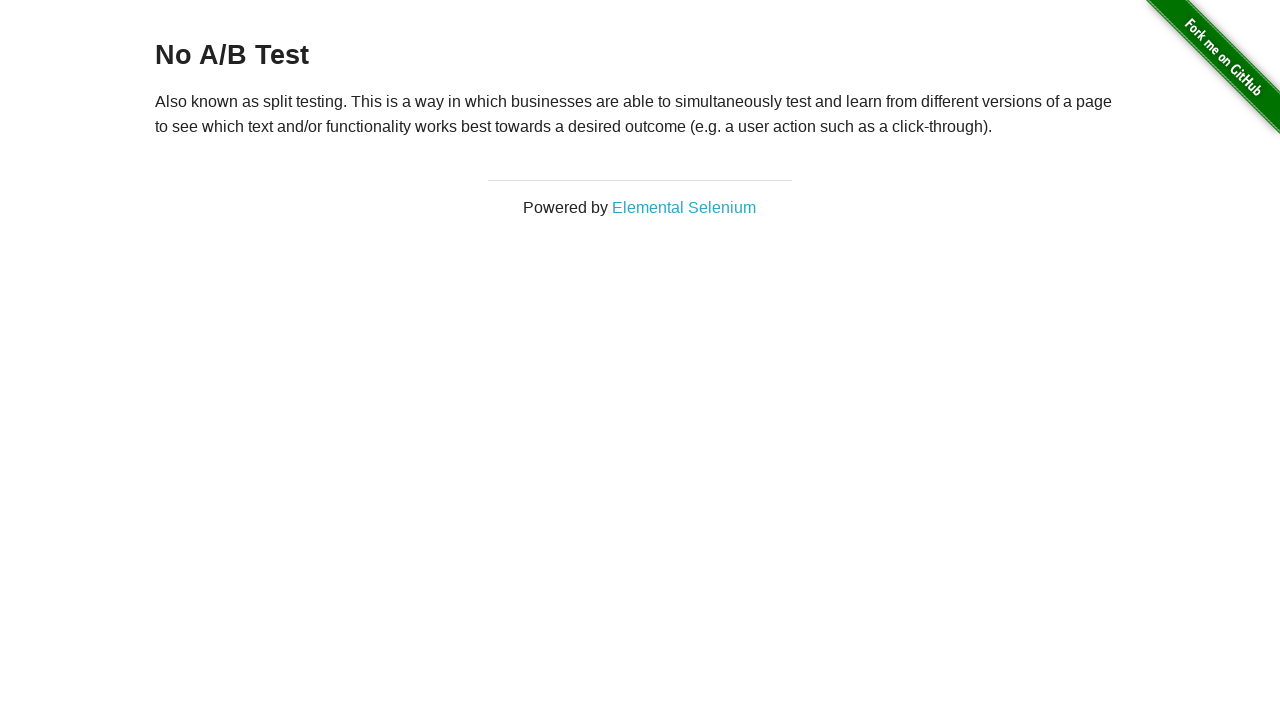

Verified heading text is 'No A/B Test' - opt-out cookie successfully prevented A/B test
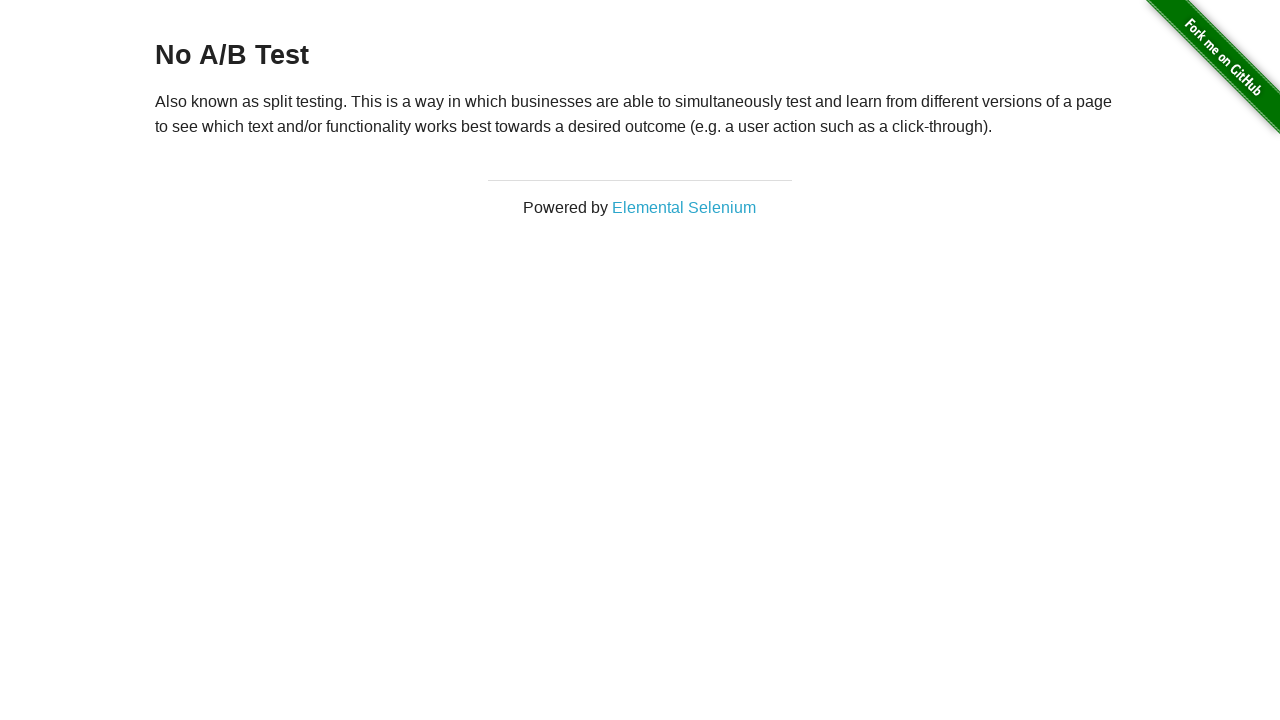

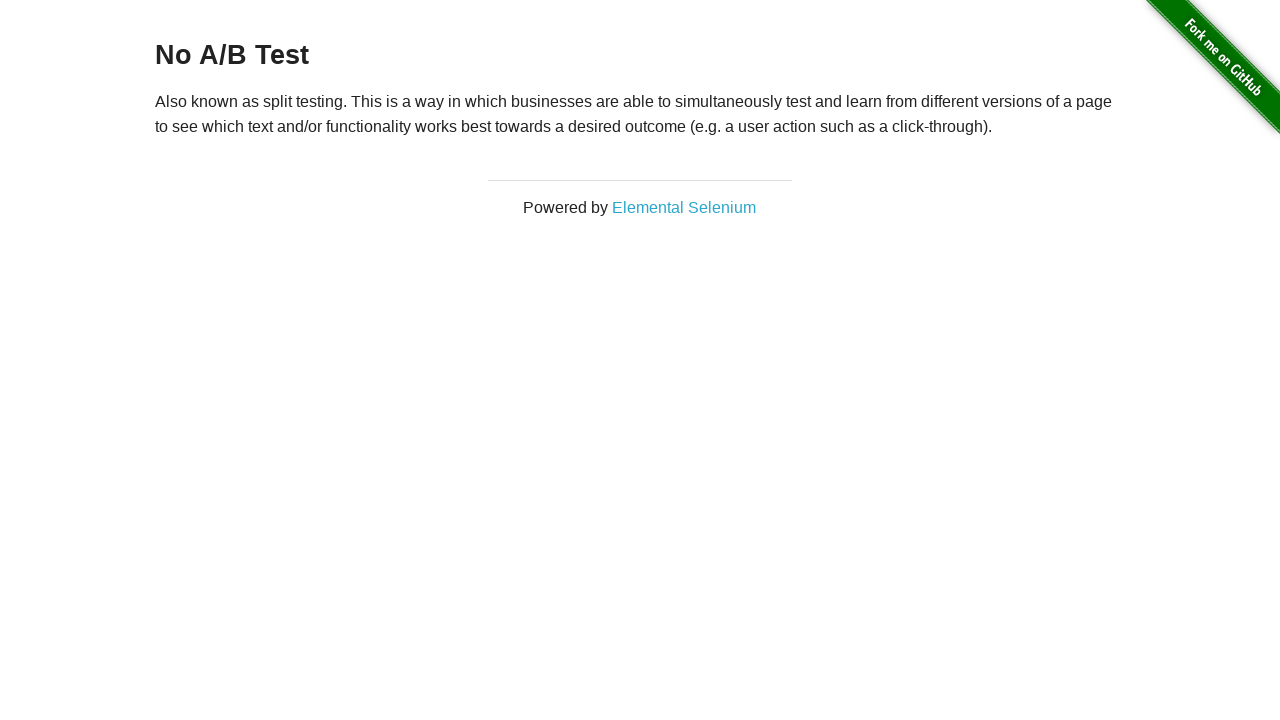